Navigates to Flipkart's homepage and verifies the page loads by checking the title is present

Starting URL: https://www.flipkart.com

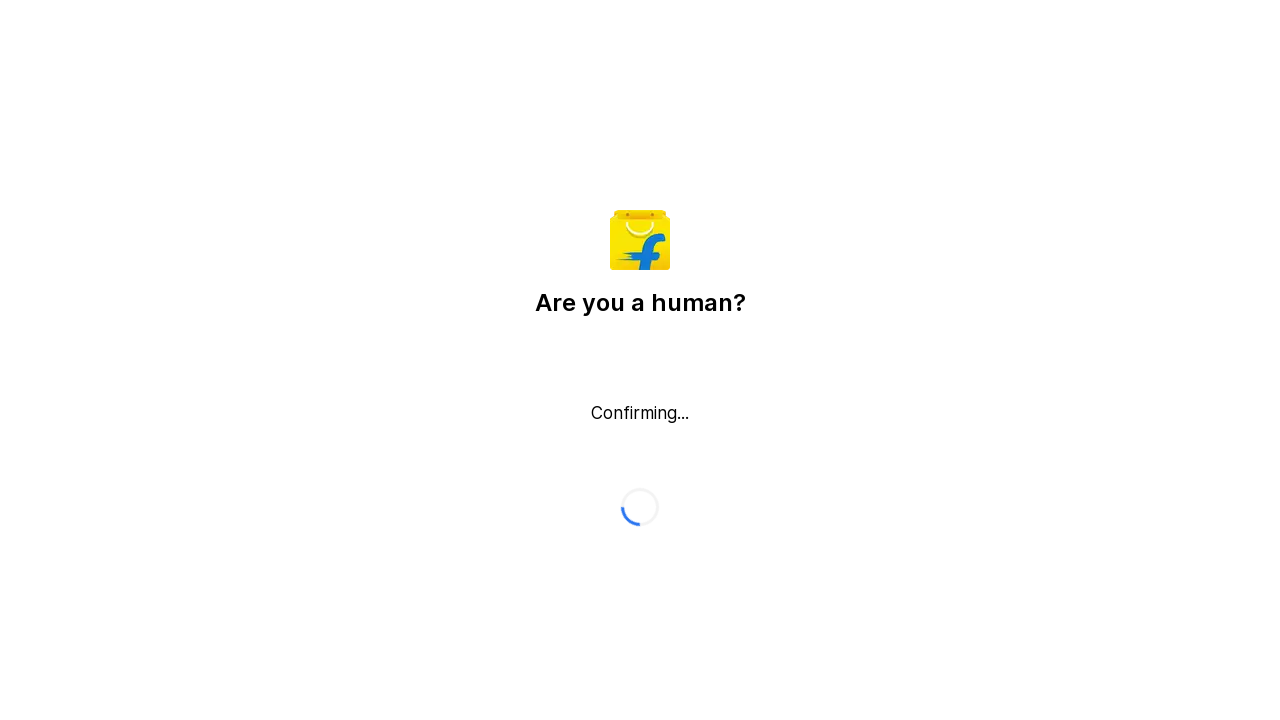

Waited for page to reach domcontentloaded state
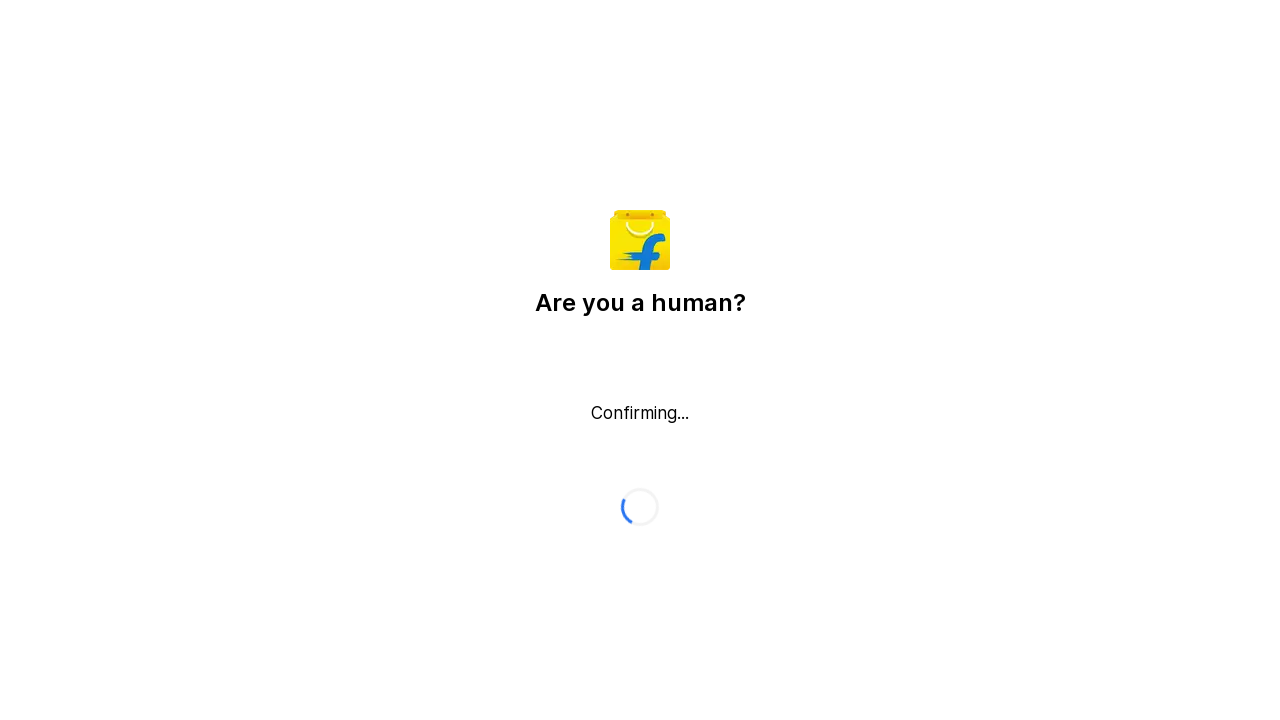

Retrieved page title: Flipkart reCAPTCHA
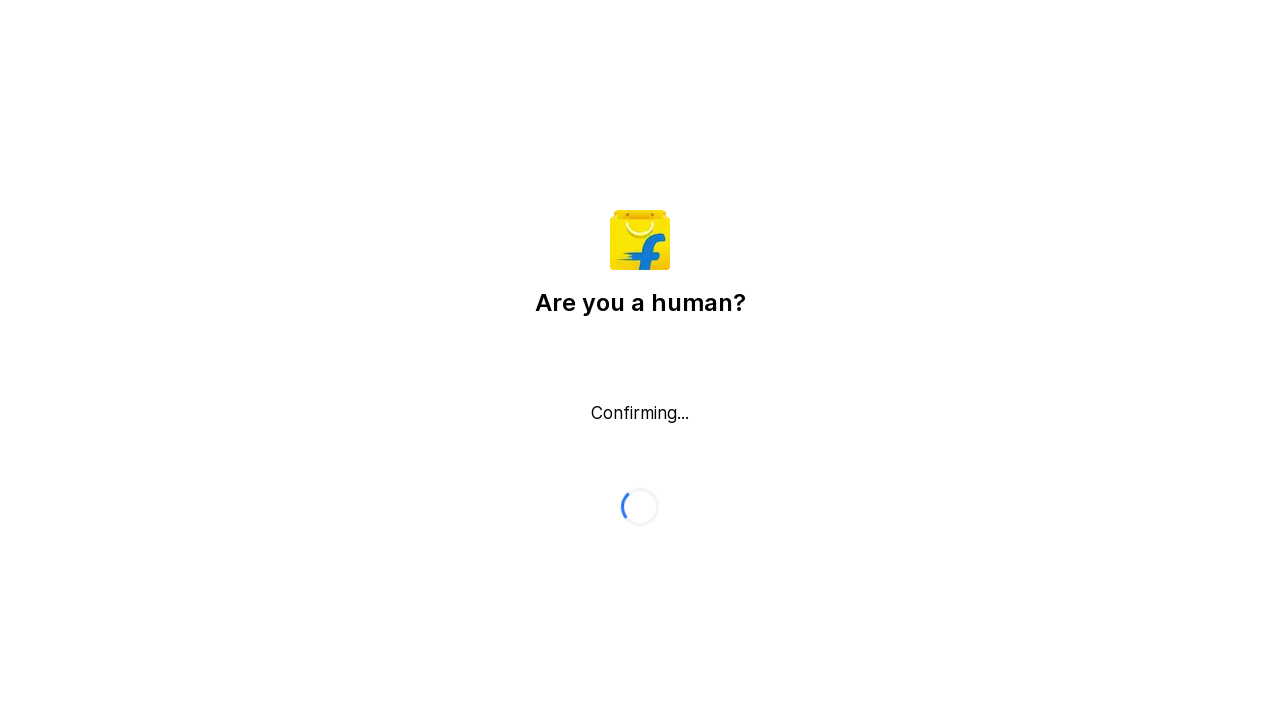

Printed page title to console
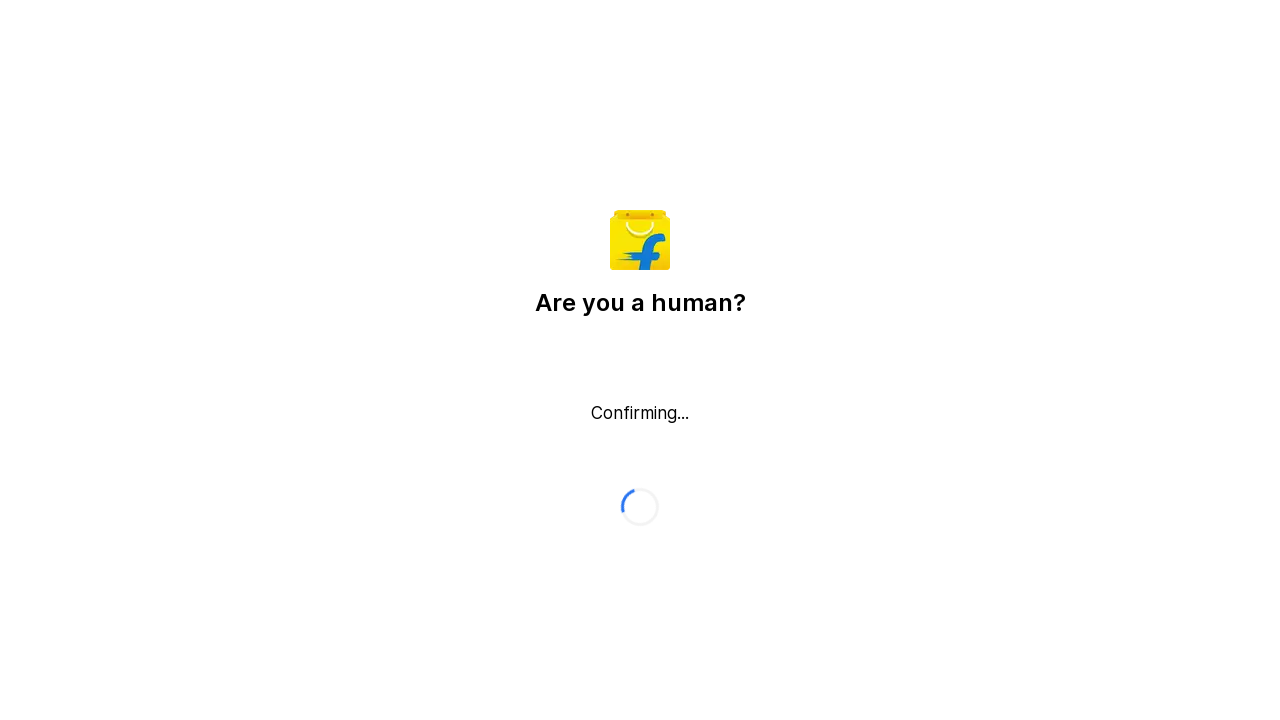

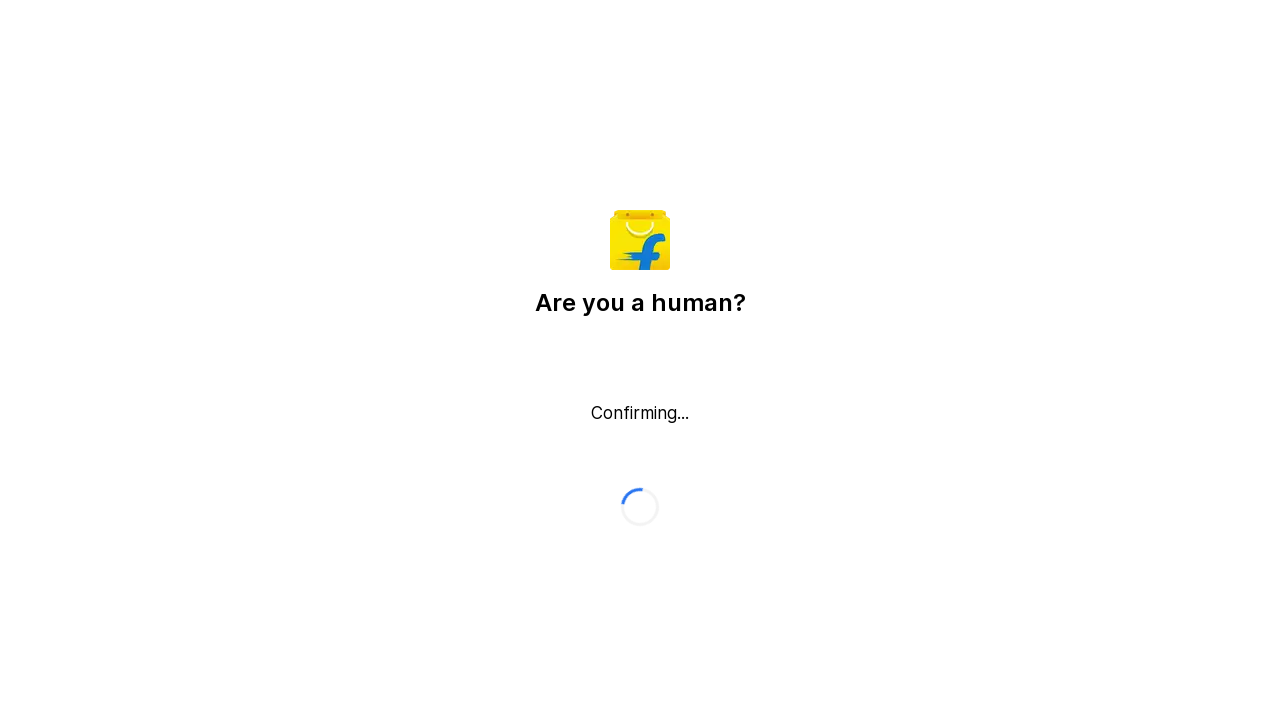